Tests a programming languages dropdown menu by verifying it's enabled, selecting the last option (C#), and validating the selection and that C++ is not in the list.

Starting URL: https://letcode.in/dropdowns

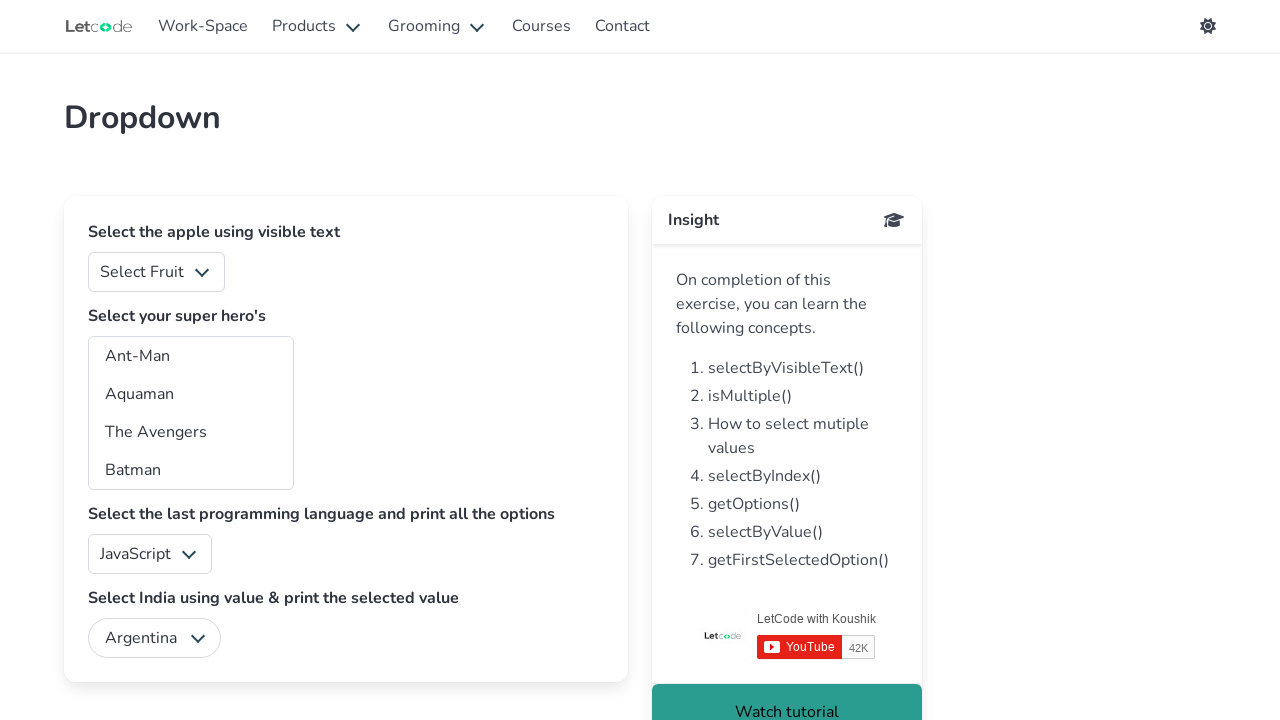

Located programming languages dropdown element
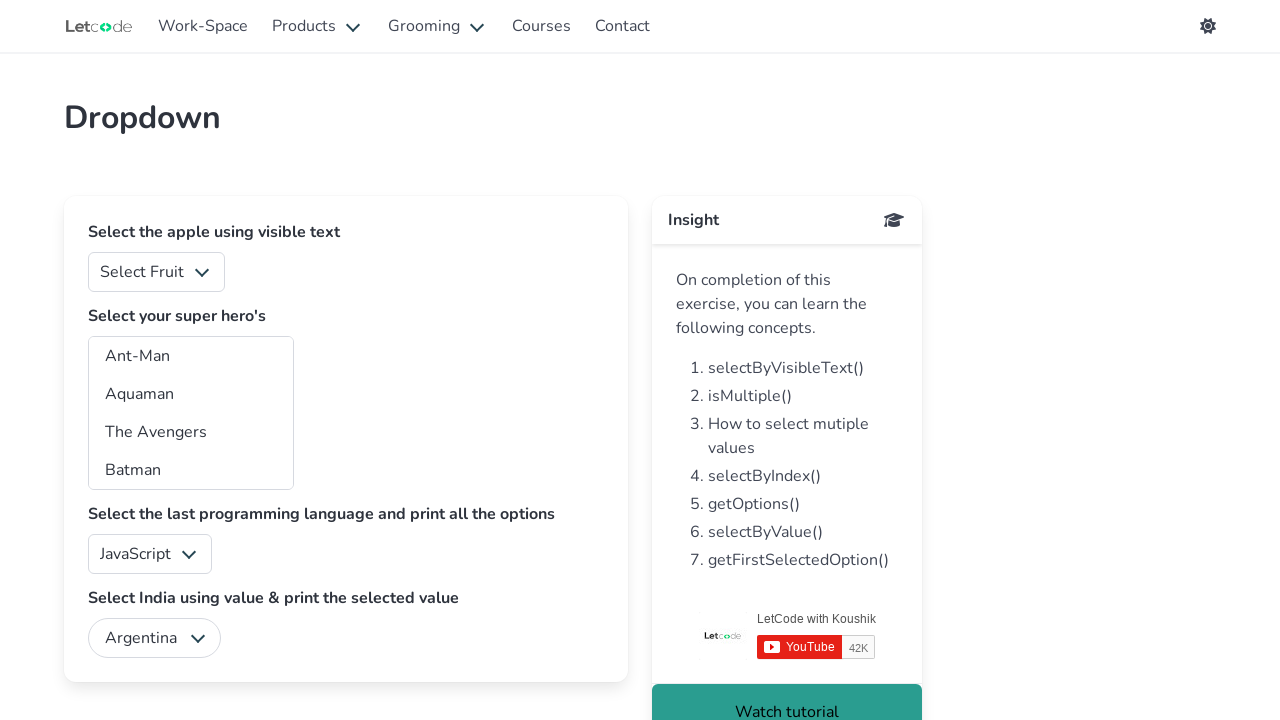

Verified programming languages dropdown is enabled
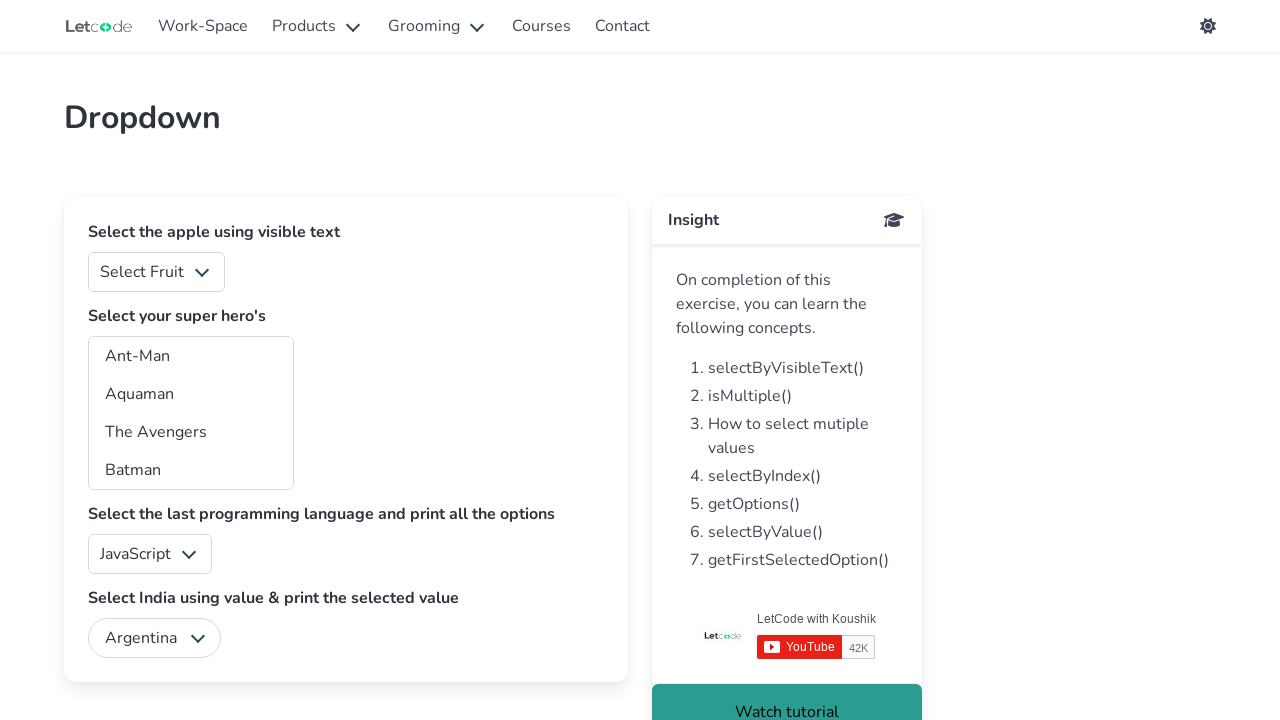

Retrieved all dropdown options, found 5 options
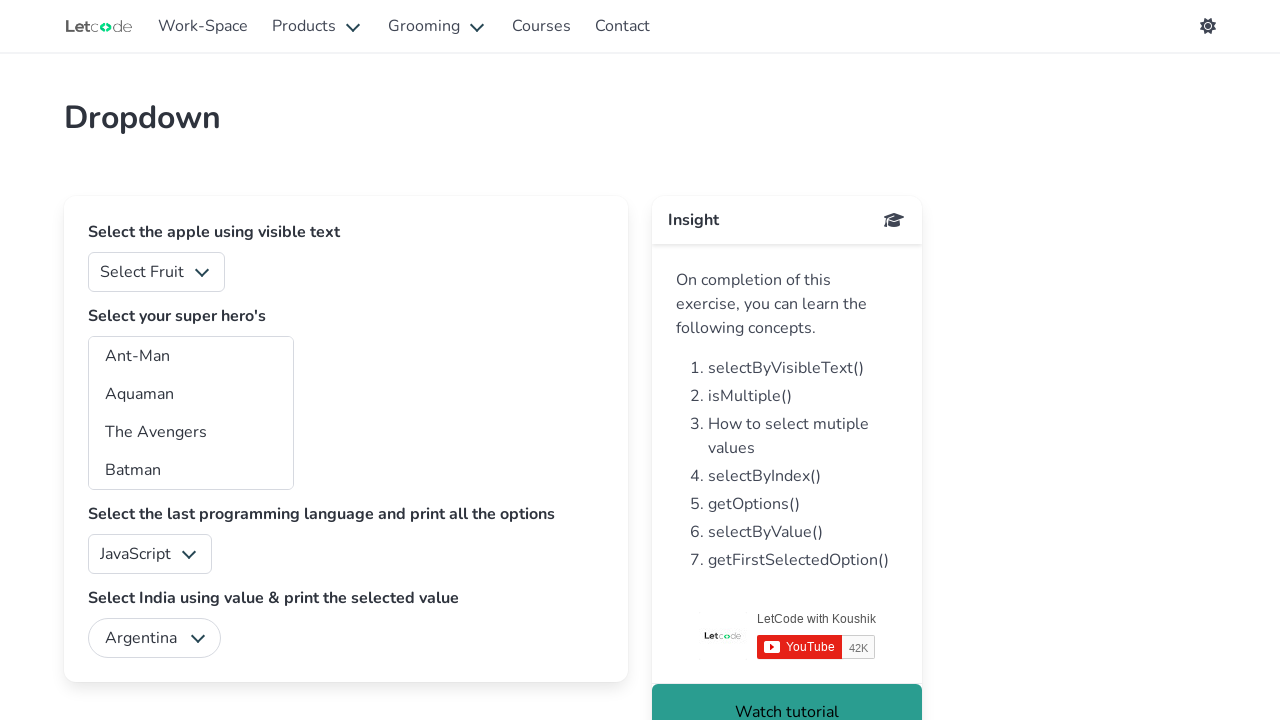

Selected the last option at index 4 on #lang
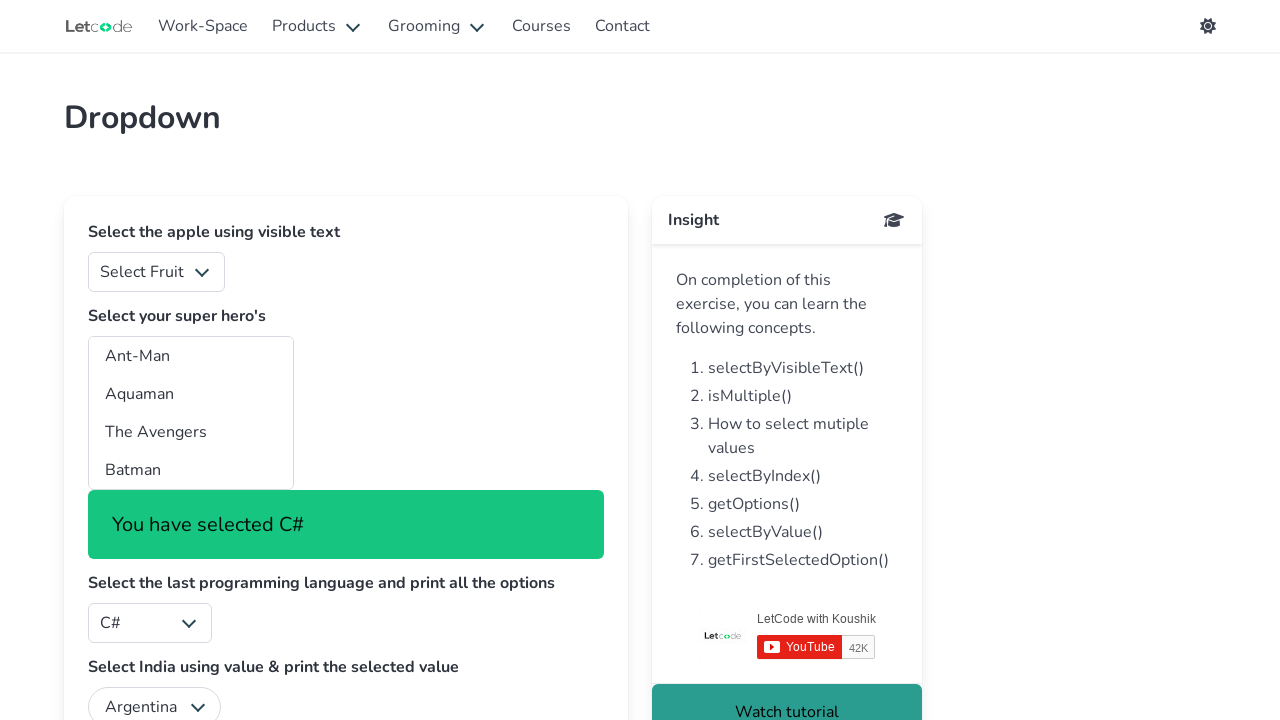

Retrieved selected dropdown value: sharp
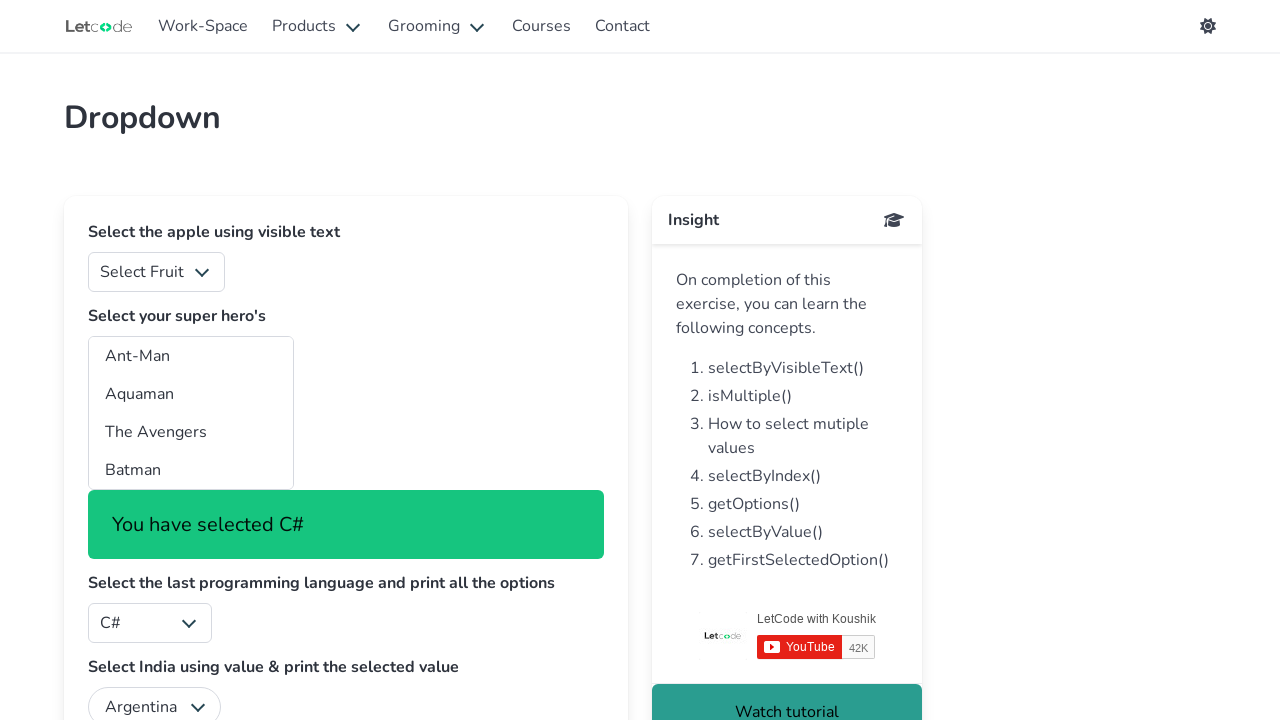

Retrieved selected option text: C#
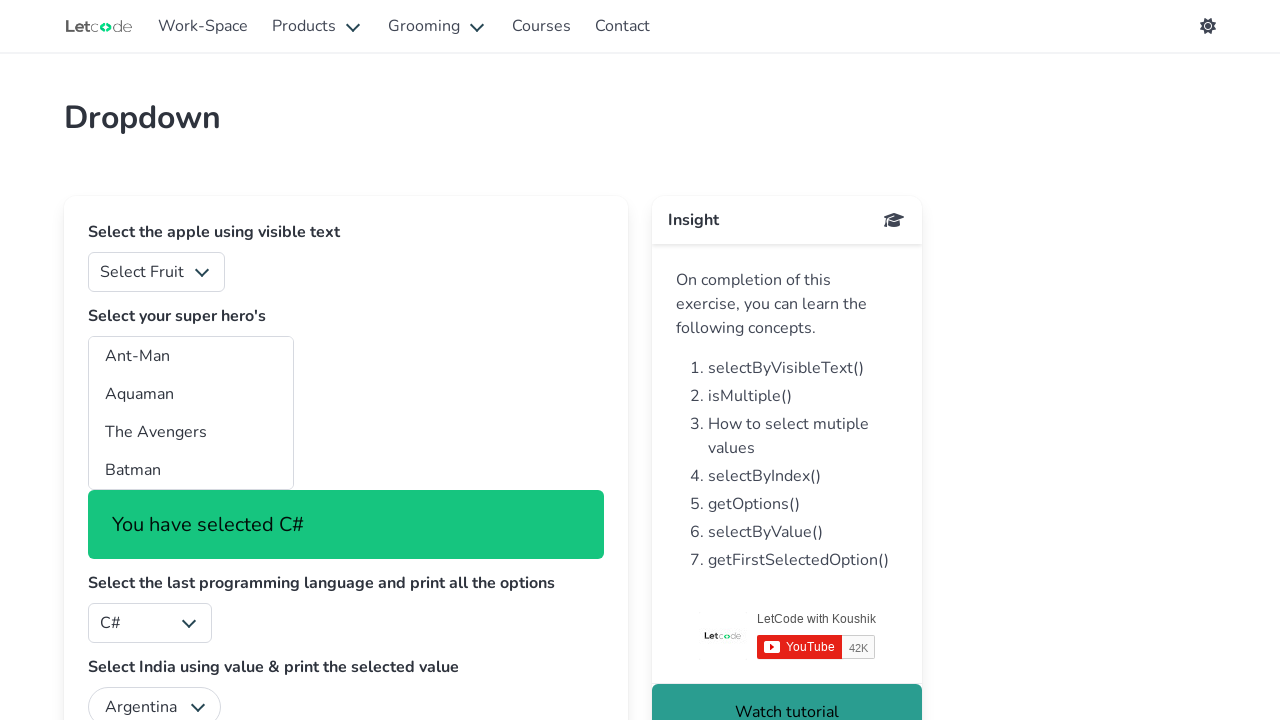

Verified selected option is 'C#'
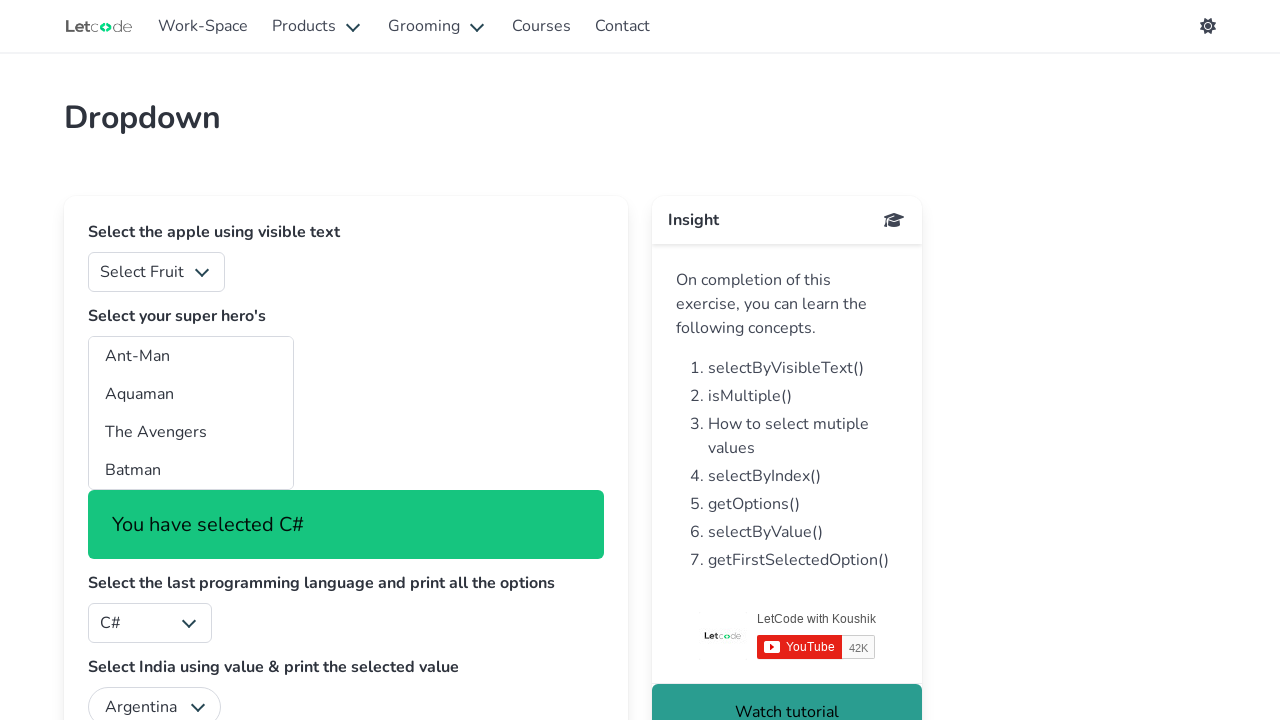

Extracted text from all 5 dropdown options
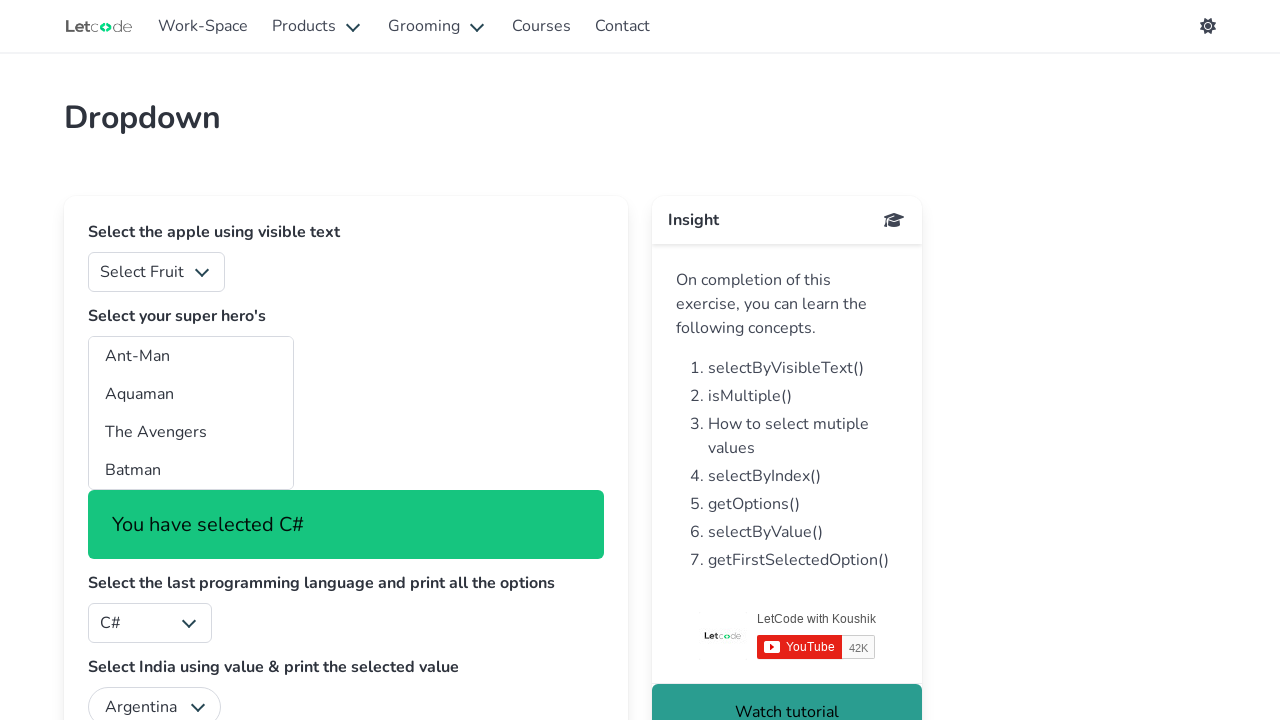

Verified that C++ is not present in any dropdown option
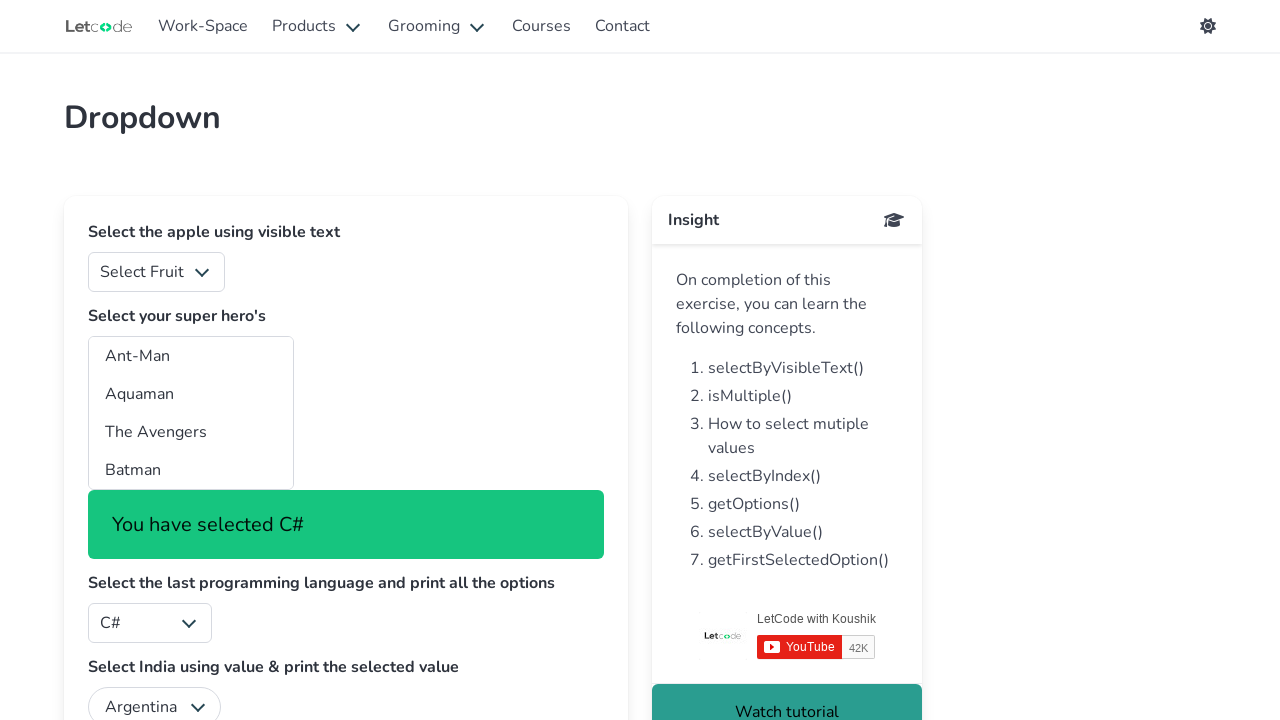

Printed all 5 dropdown options to console
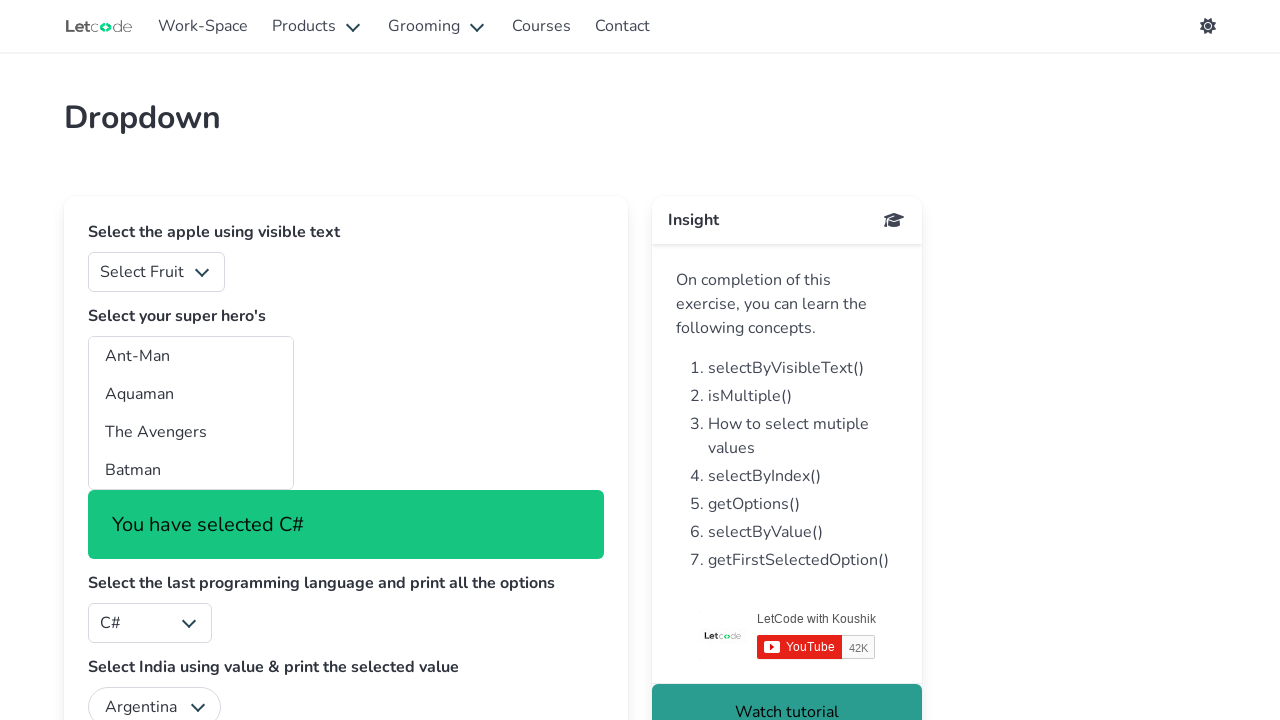

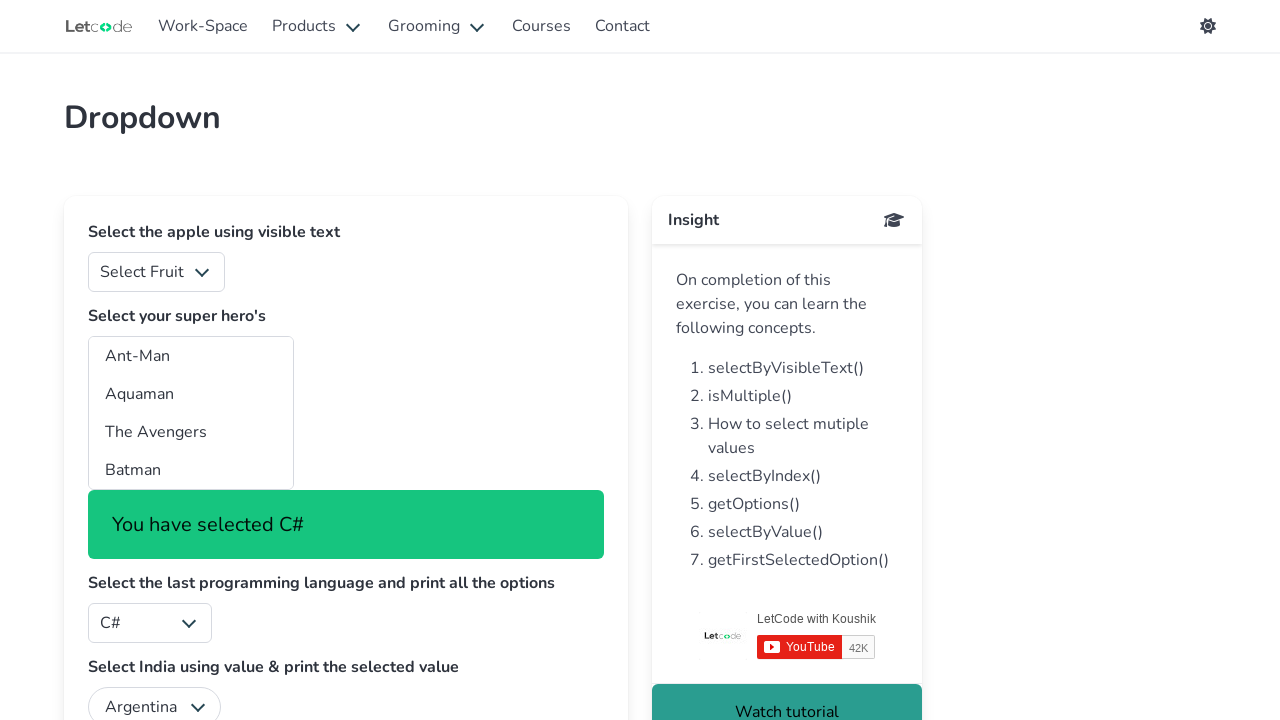